Tests that entered text is trimmed when editing a todo item

Starting URL: https://demo.playwright.dev/todomvc

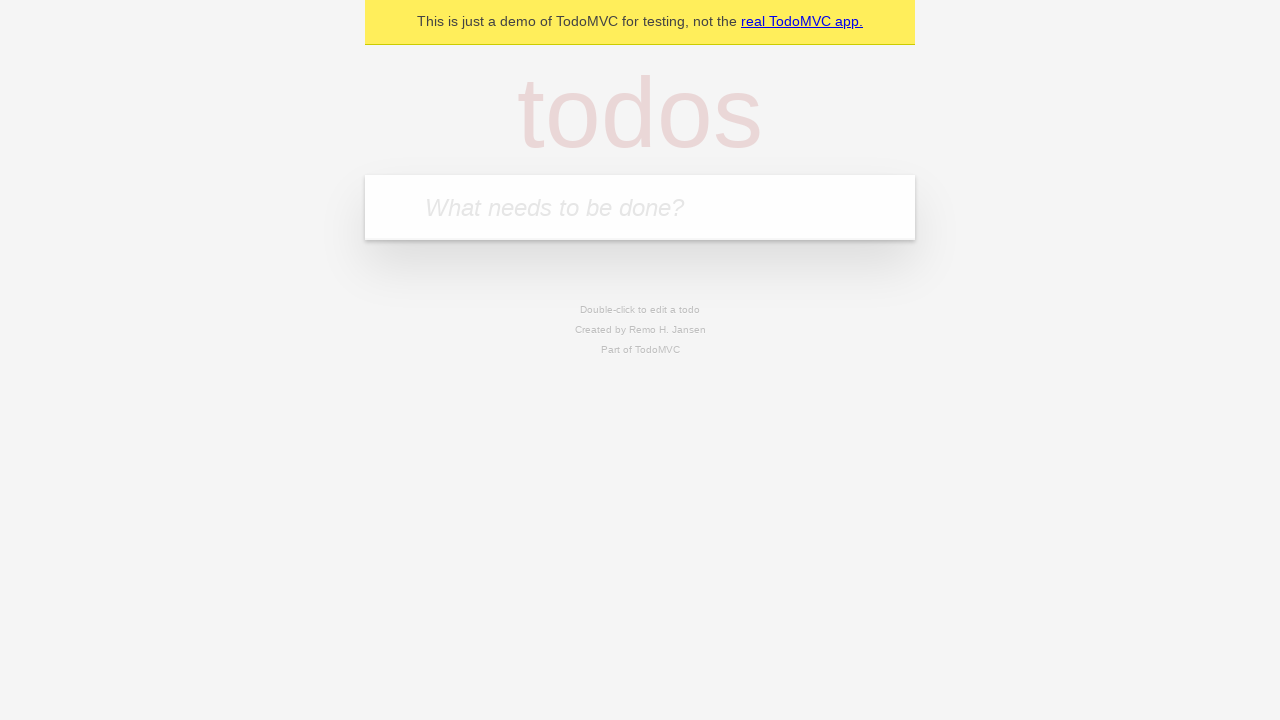

Filled new todo input with 'buy some cheese' on internal:attr=[placeholder="What needs to be done?"i]
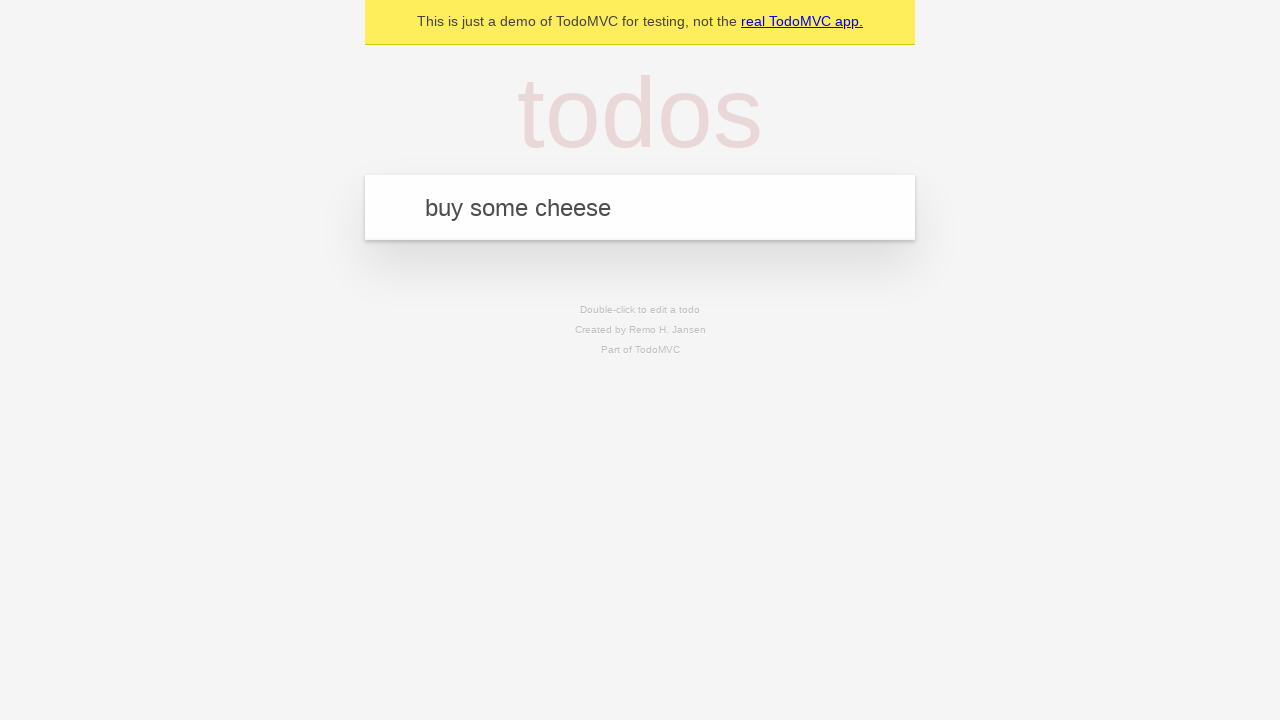

Pressed Enter to create todo 'buy some cheese' on internal:attr=[placeholder="What needs to be done?"i]
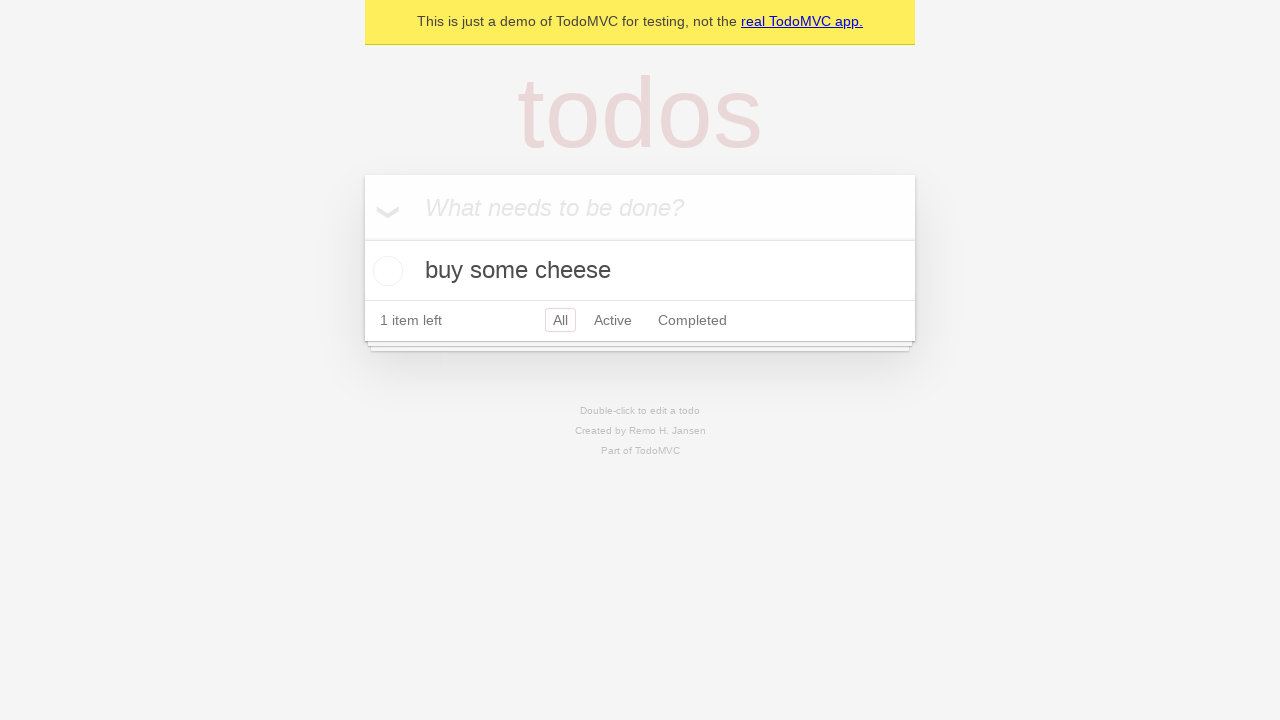

Filled new todo input with 'feed the cat' on internal:attr=[placeholder="What needs to be done?"i]
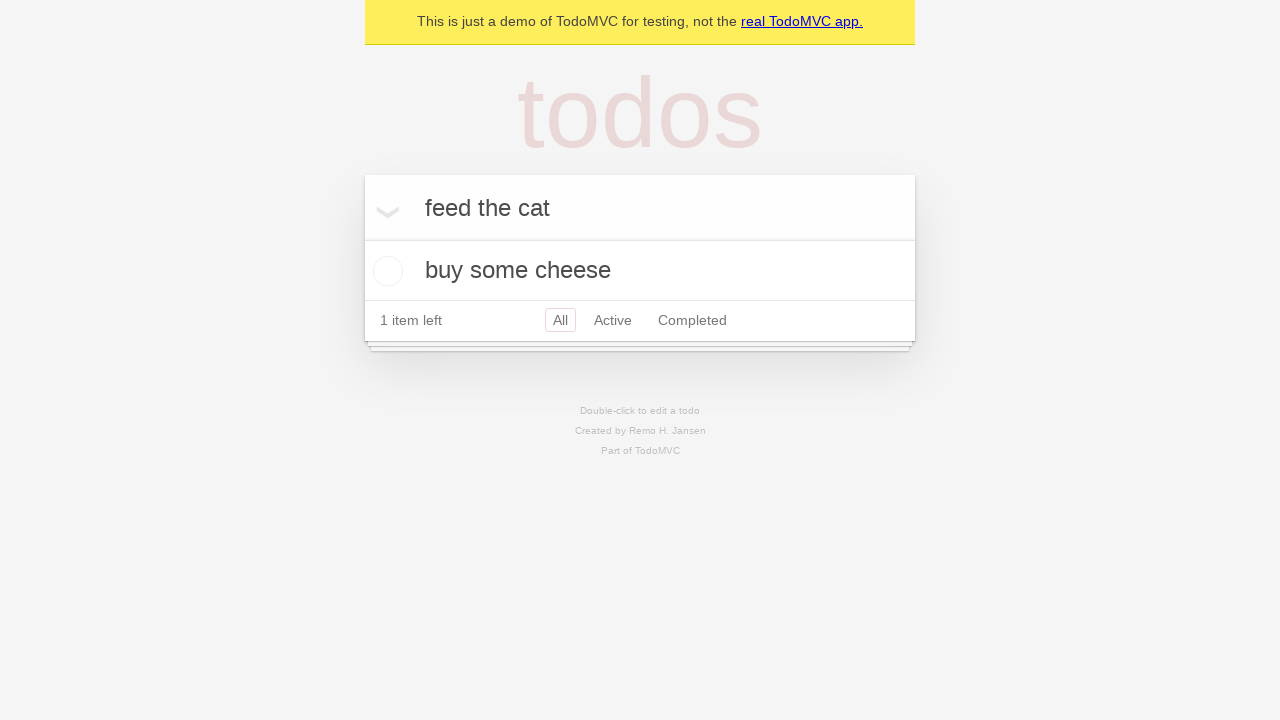

Pressed Enter to create todo 'feed the cat' on internal:attr=[placeholder="What needs to be done?"i]
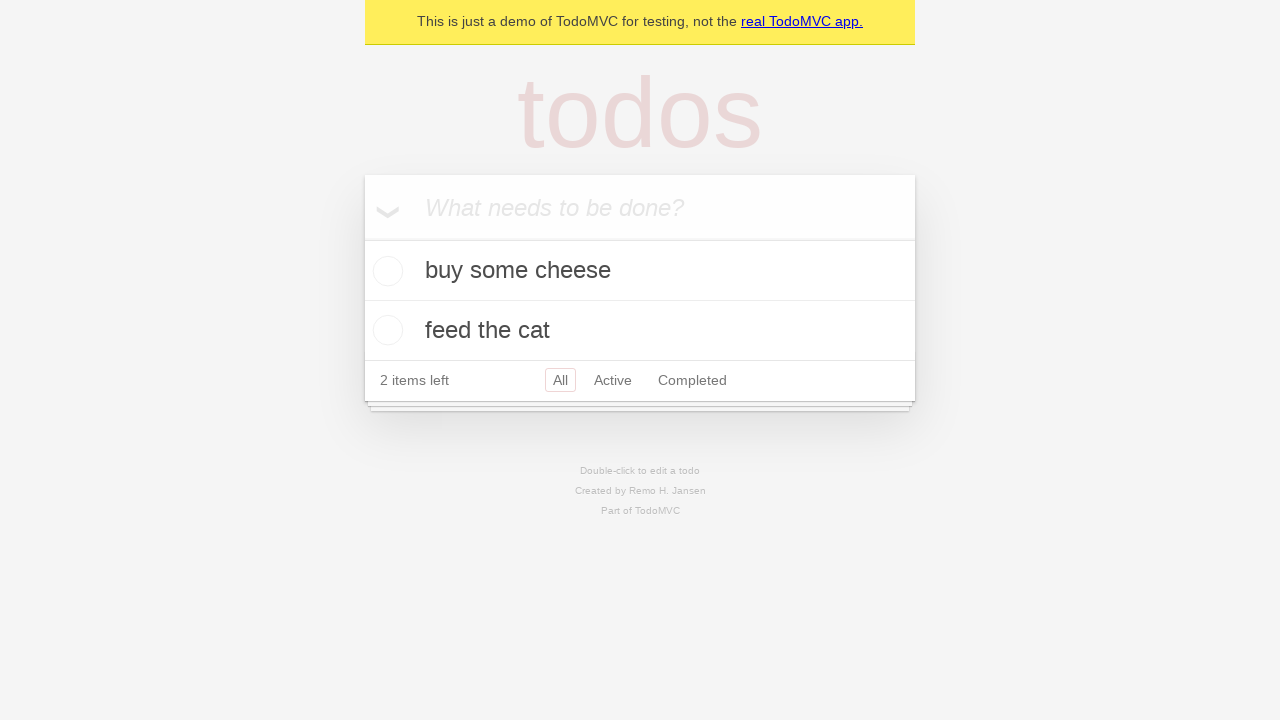

Filled new todo input with 'book a doctors appointment' on internal:attr=[placeholder="What needs to be done?"i]
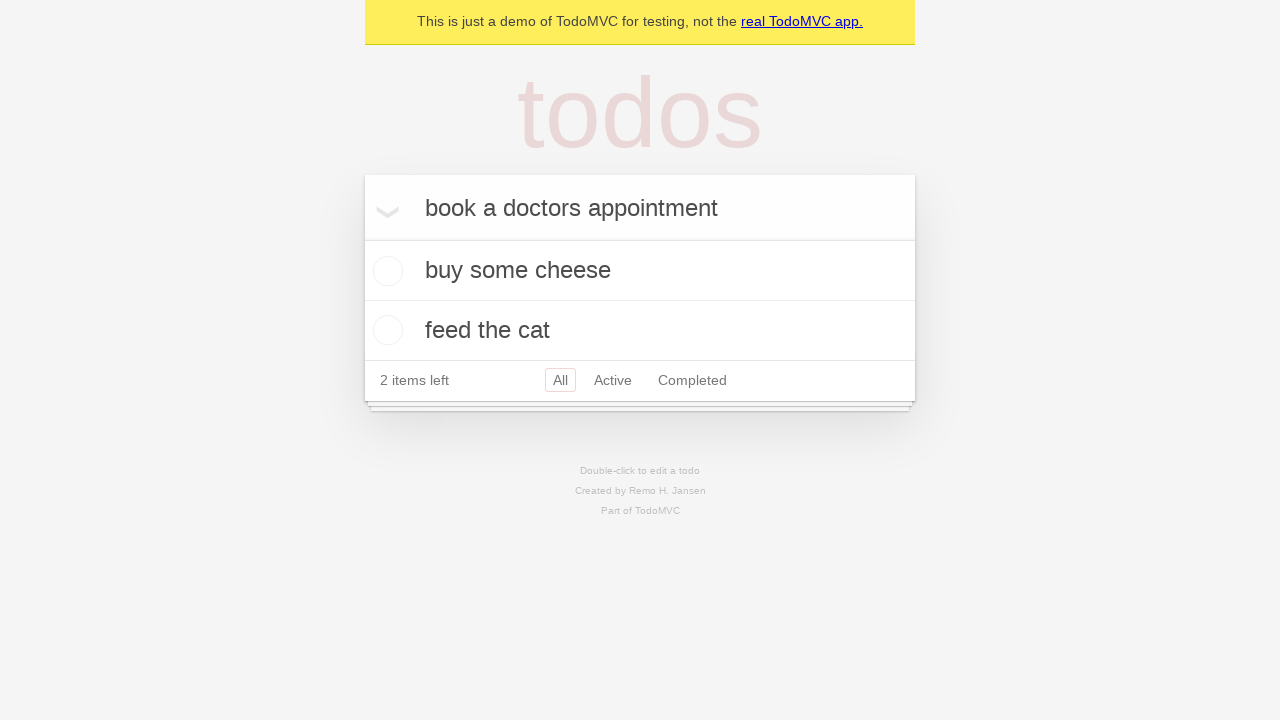

Pressed Enter to create todo 'book a doctors appointment' on internal:attr=[placeholder="What needs to be done?"i]
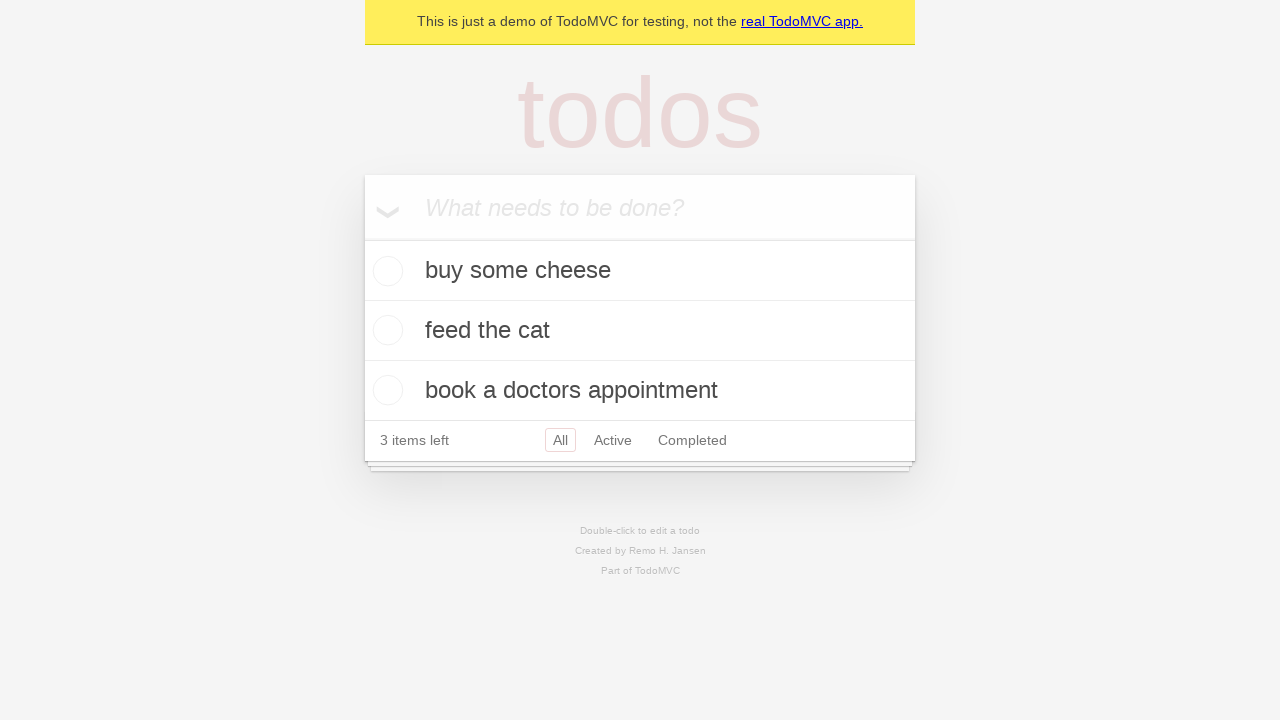

Retrieved all todo items
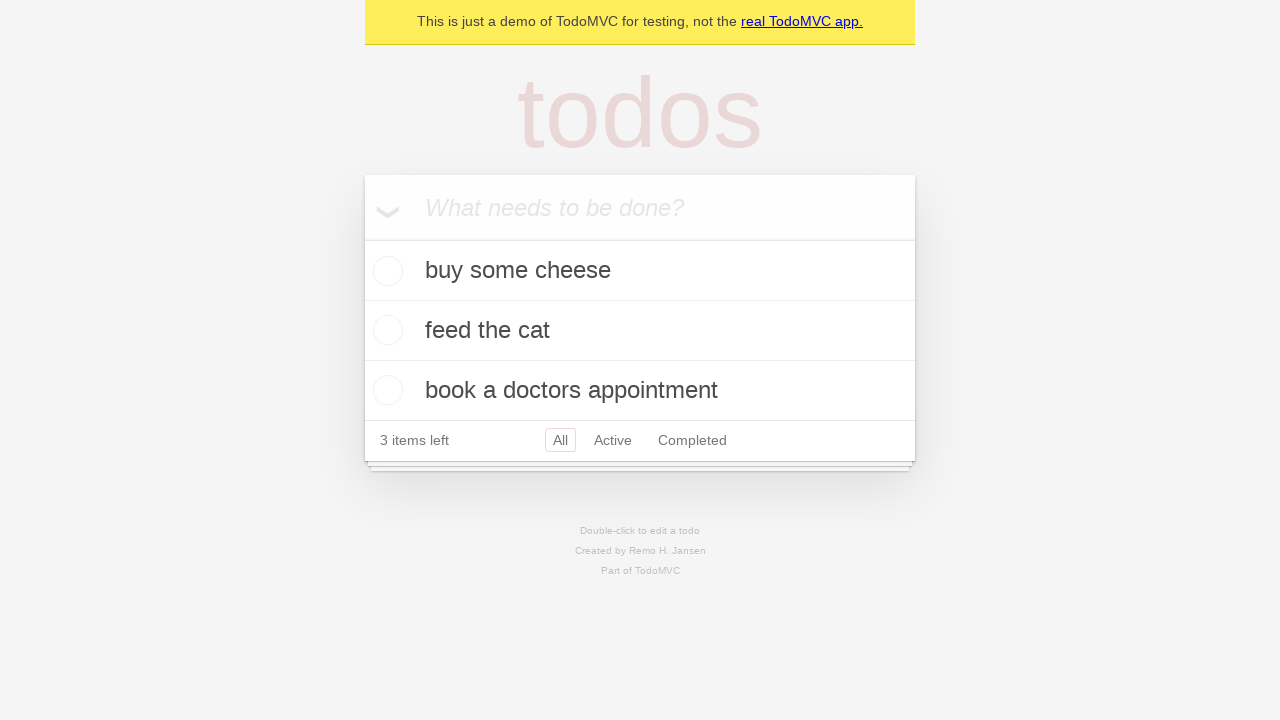

Double-clicked second todo item to enter edit mode at (640, 331) on internal:testid=[data-testid="todo-item"s] >> nth=1
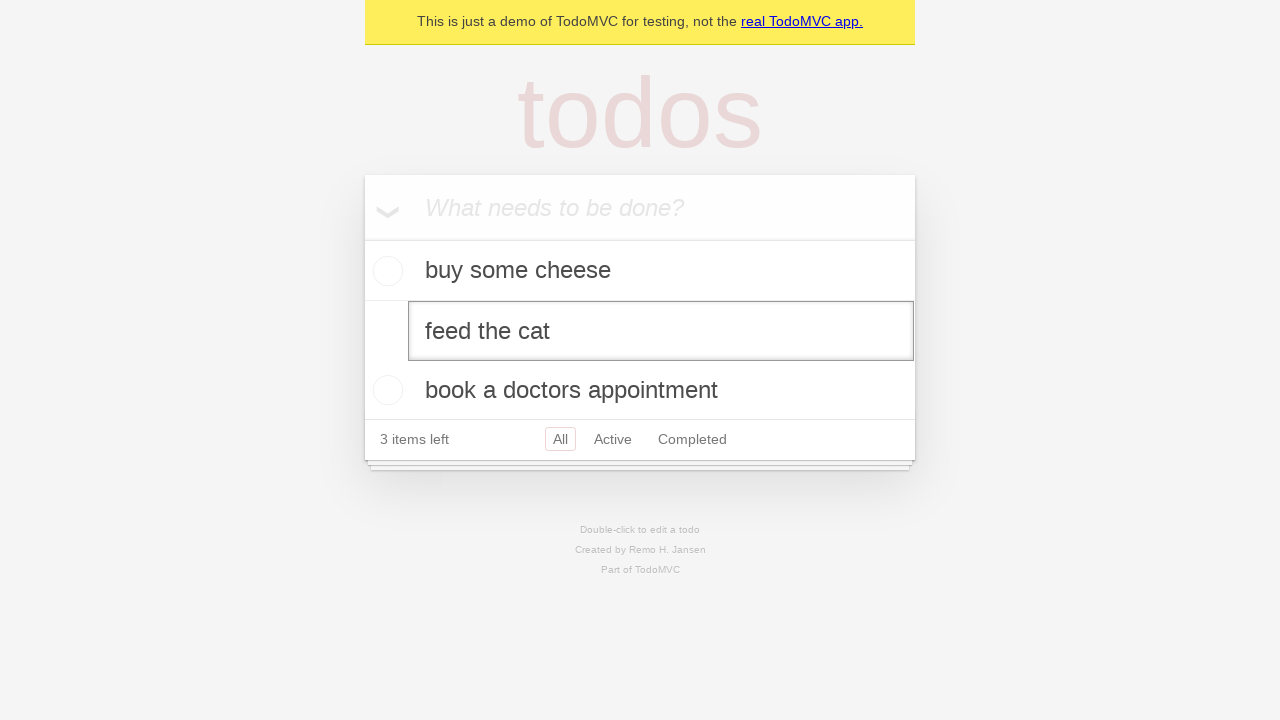

Filled edit input with text containing leading and trailing whitespace on internal:testid=[data-testid="todo-item"s] >> nth=1 >> internal:role=textbox[nam
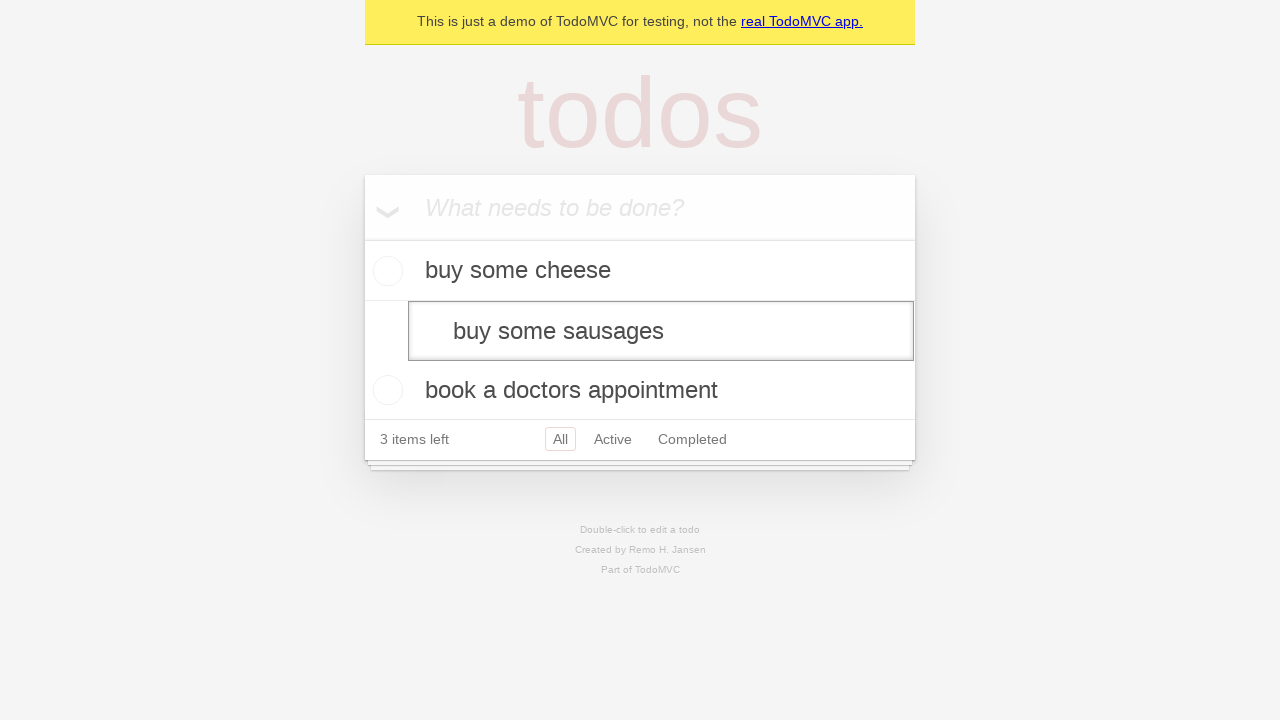

Pressed Enter to save edited todo, verifying text is trimmed on internal:testid=[data-testid="todo-item"s] >> nth=1 >> internal:role=textbox[nam
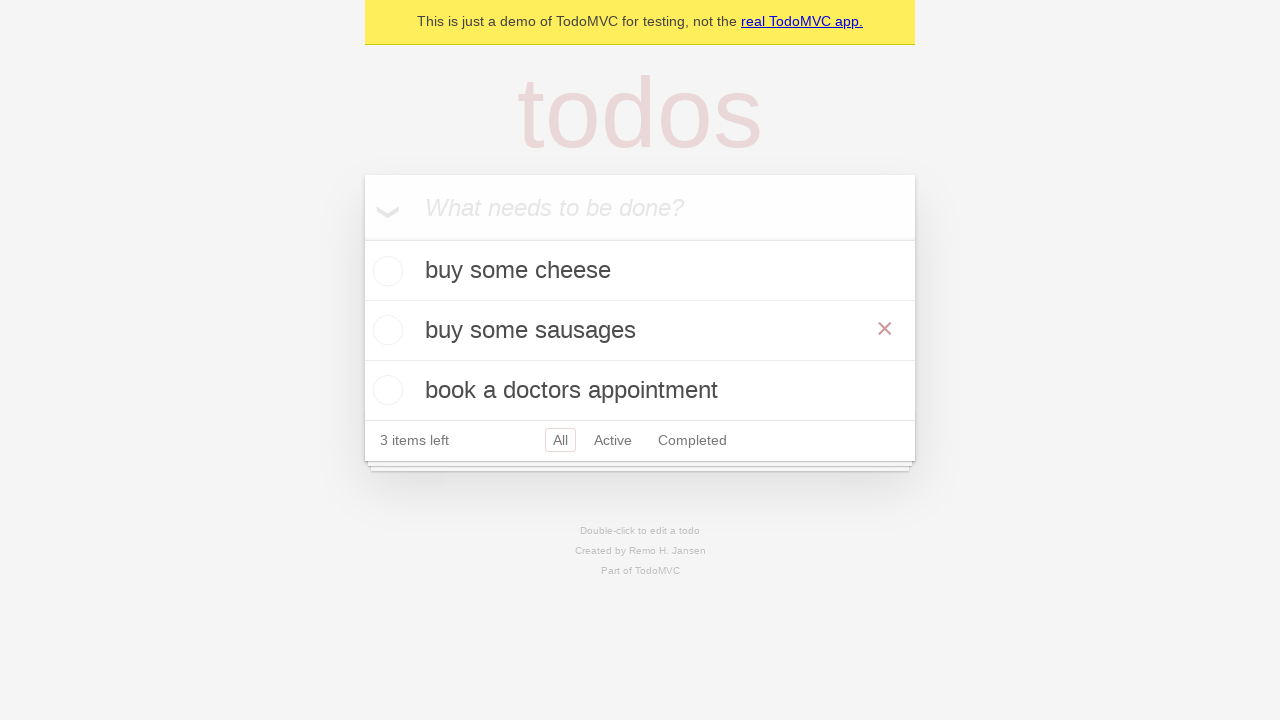

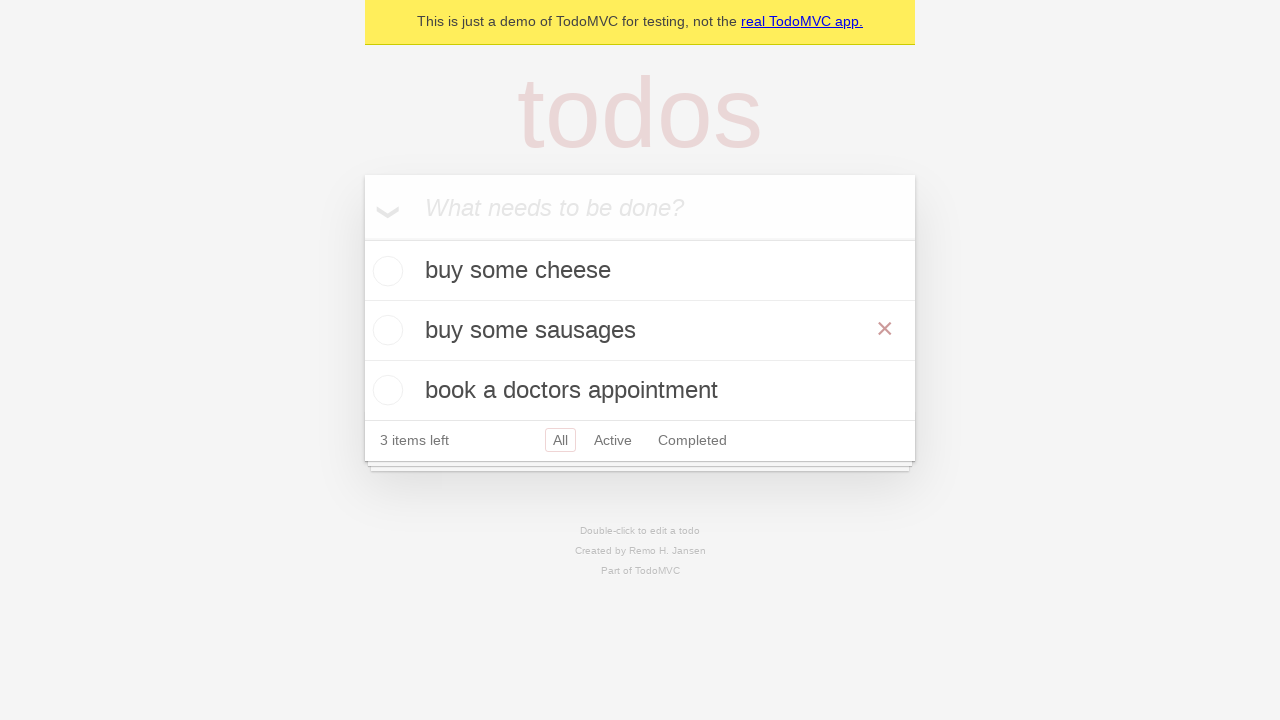